Tests navigation to the checkbox page by clicking the Check Box menu item

Starting URL: https://demoqa.com/elements

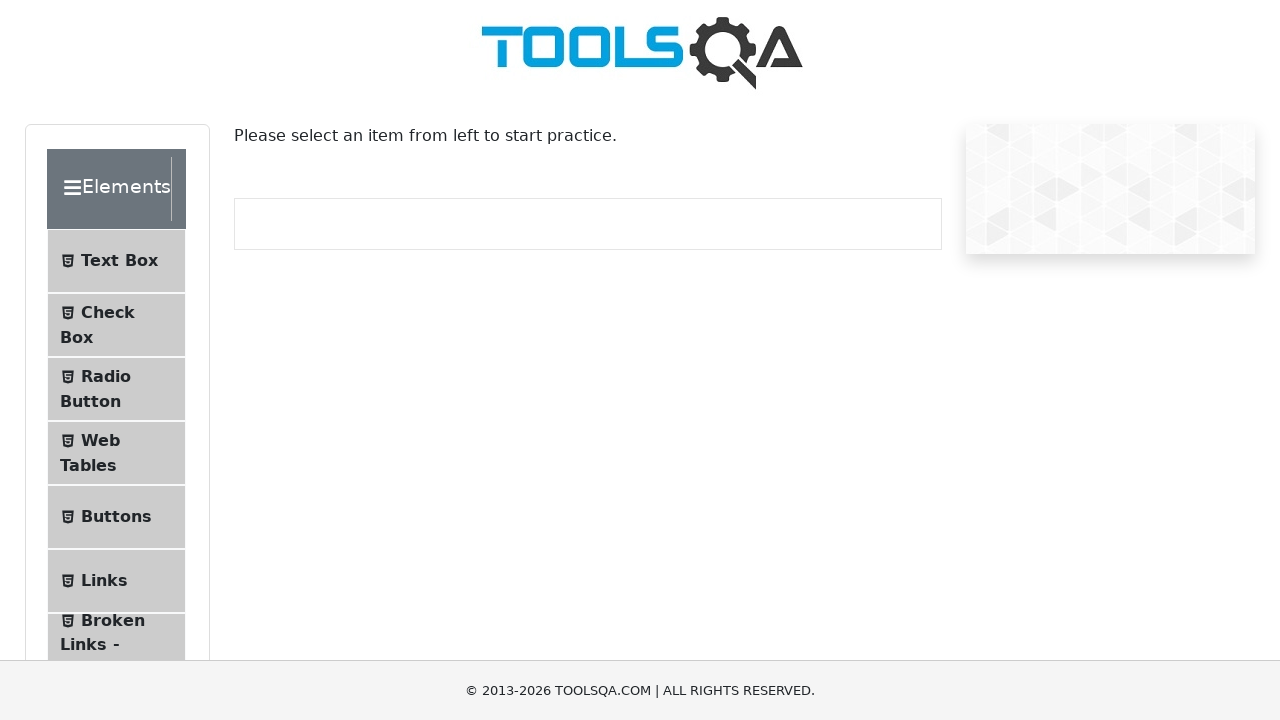

Clicked Check Box menu item at (116, 325) on #item-1
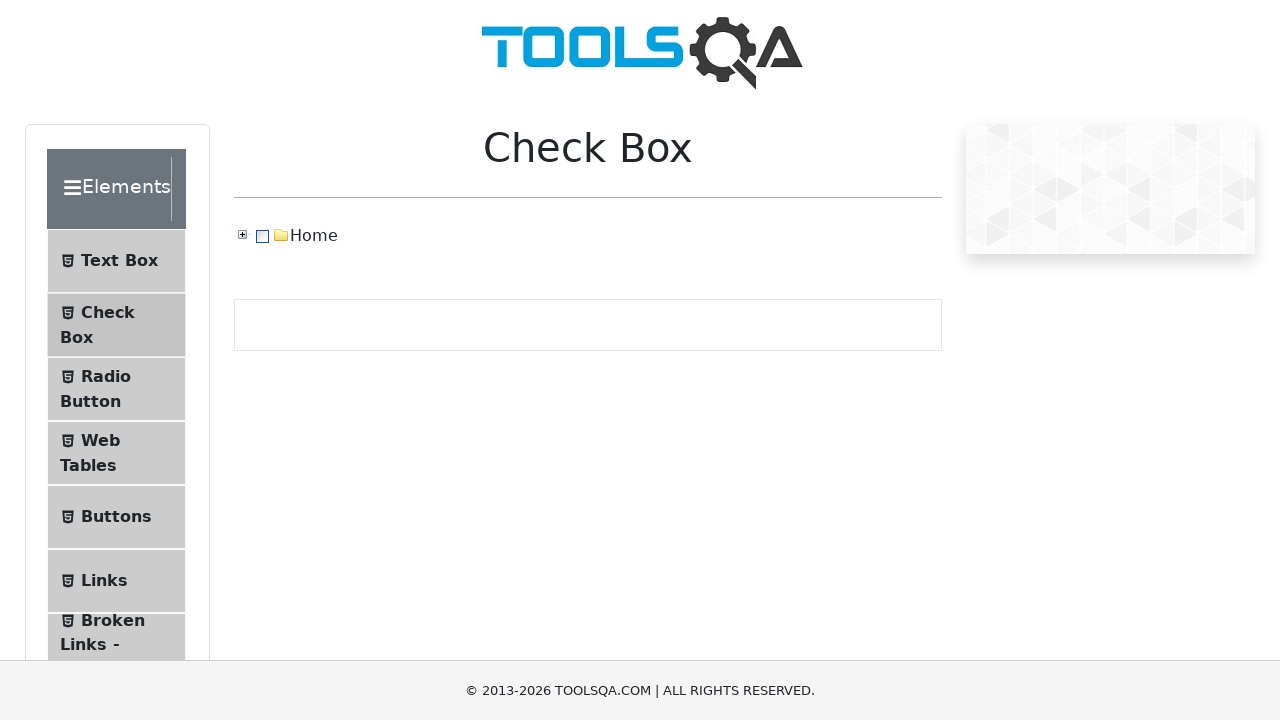

Navigated to /checkbox URL
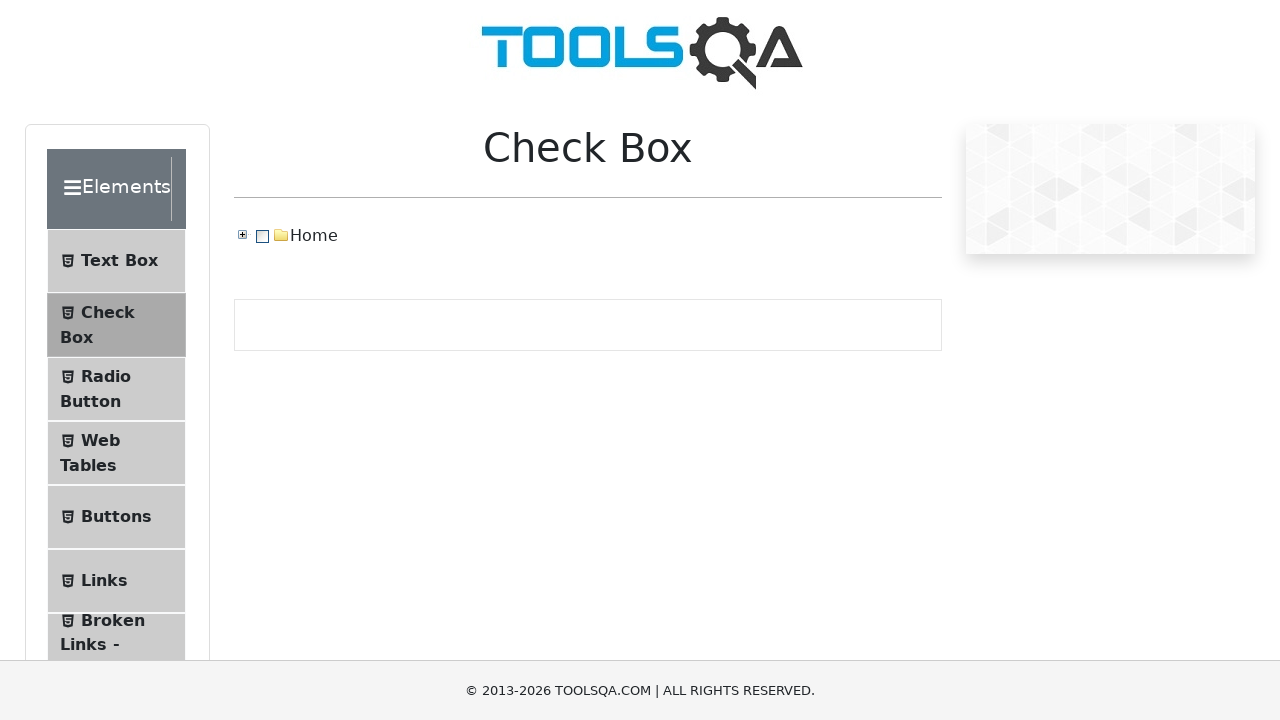

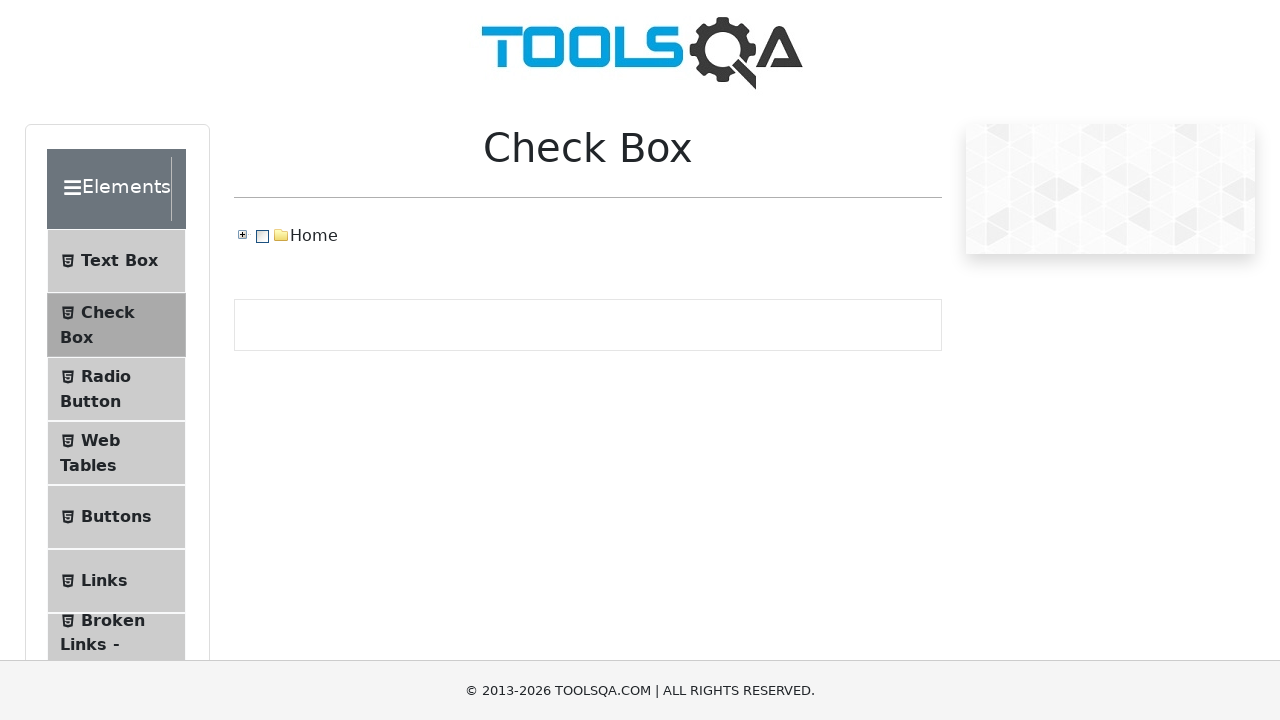